Navigates to W3Schools HTML tables tutorial page and verifies that the customers table is present with its rows and columns structure.

Starting URL: https://www.w3schools.com/html/html_tables.asp

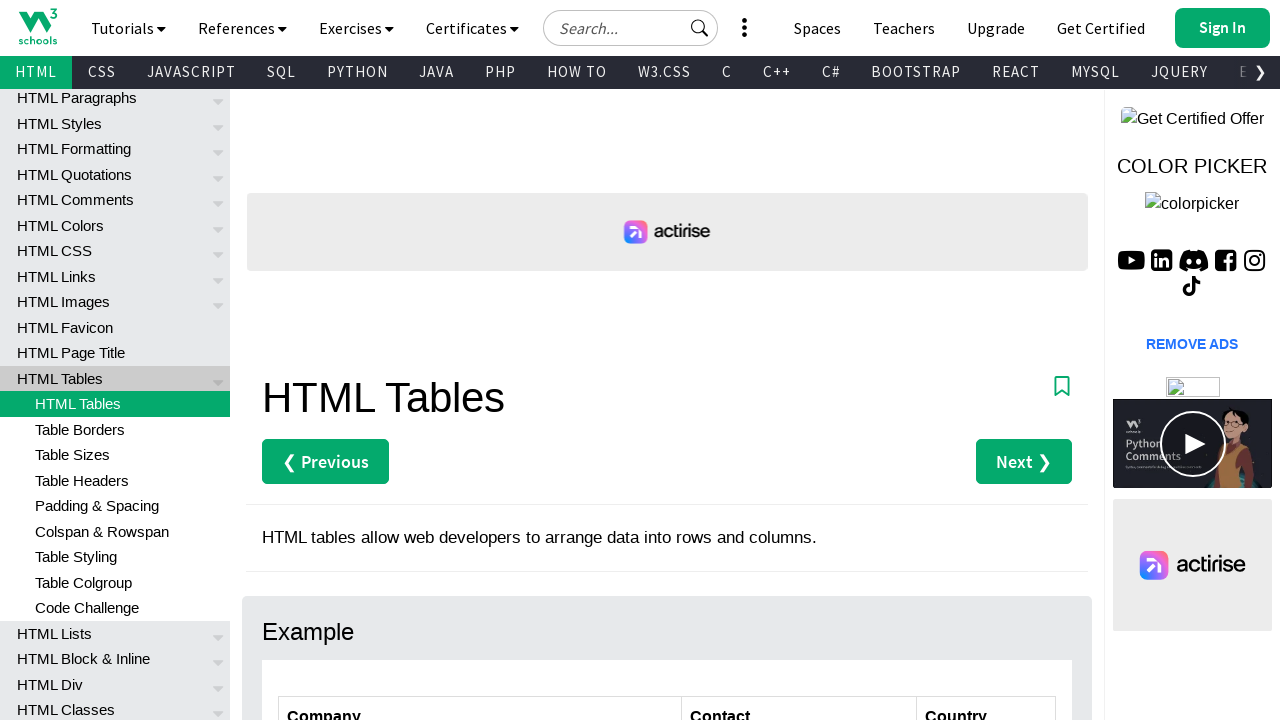

Navigated to W3Schools HTML tables tutorial page
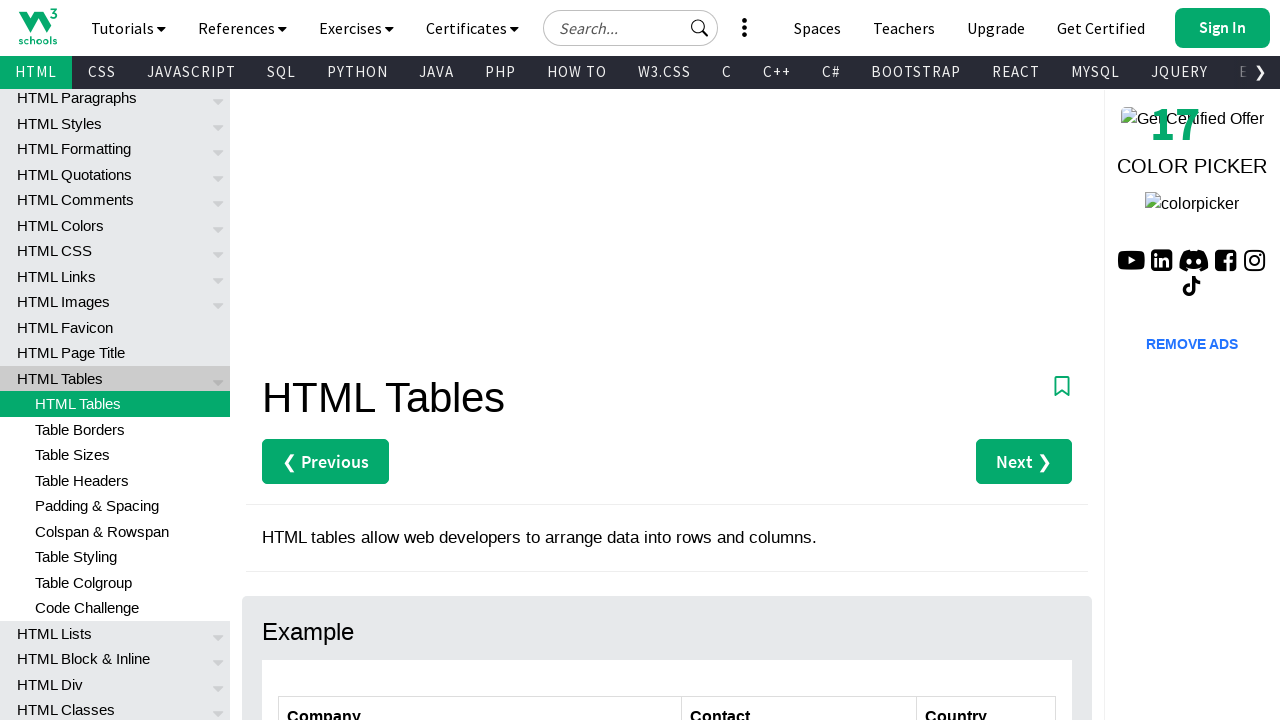

Customers table selector became visible
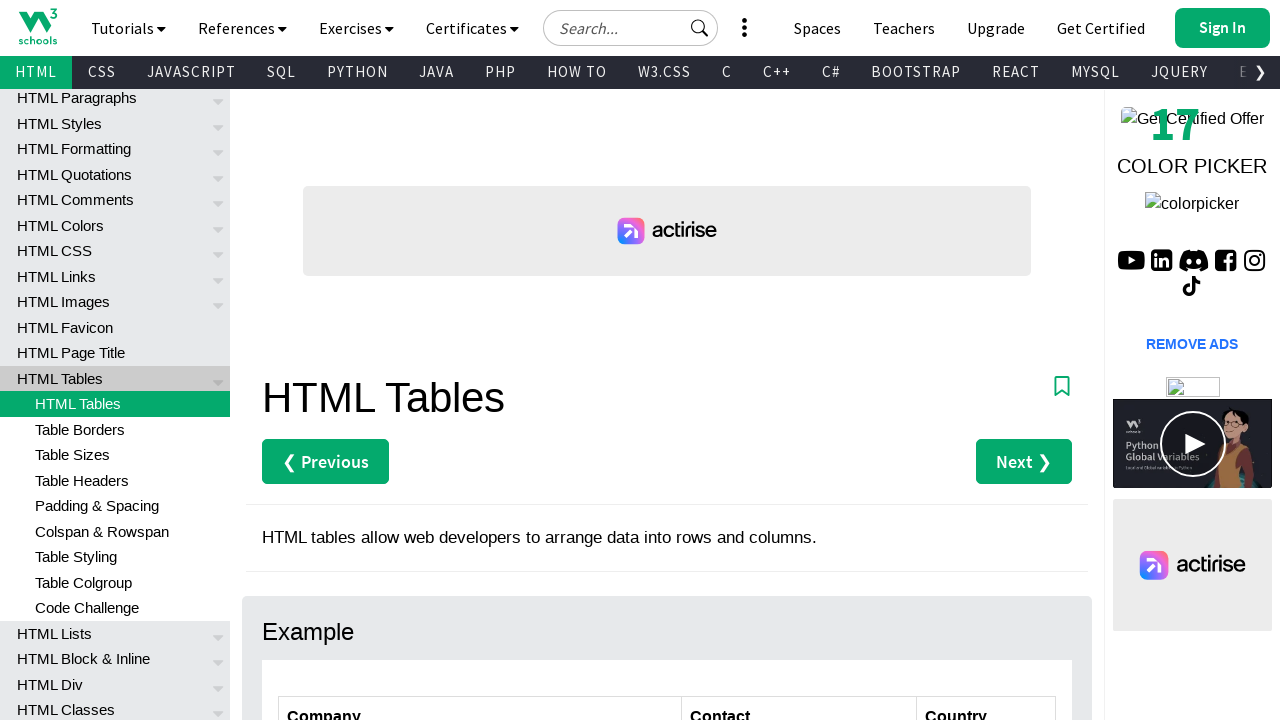

First table row appeared and is ready
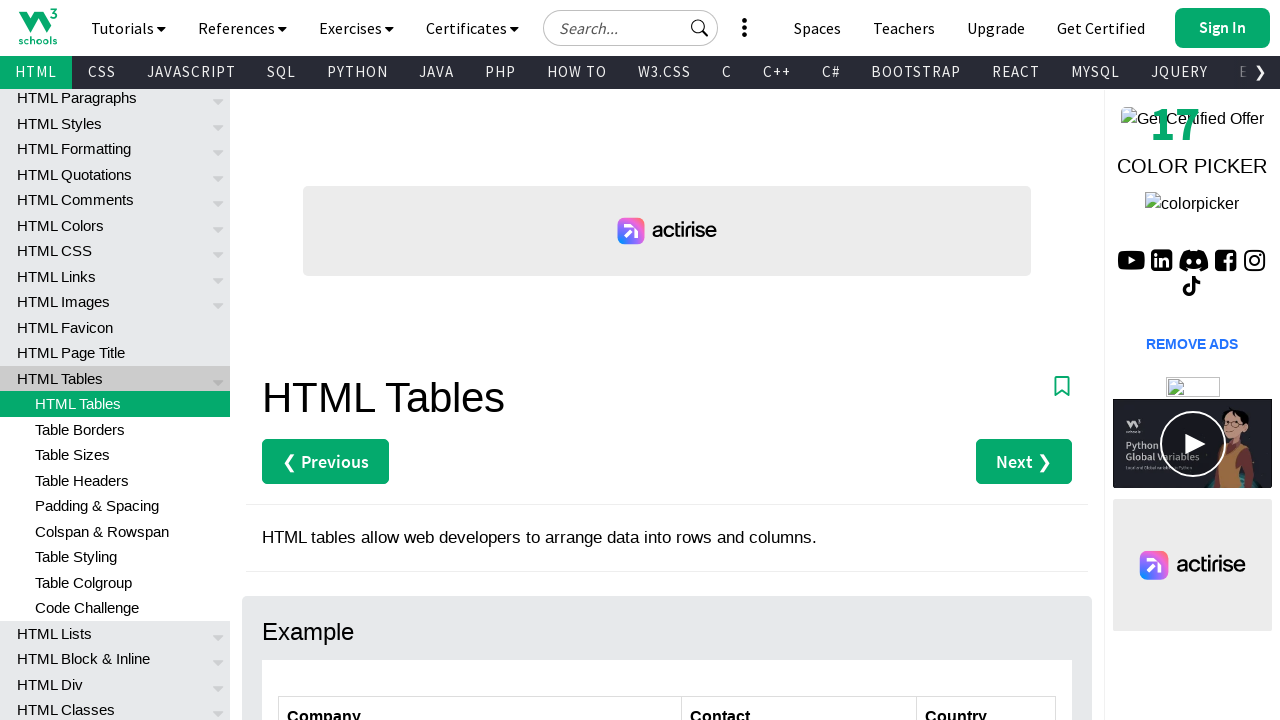

First column in second row appeared and is ready
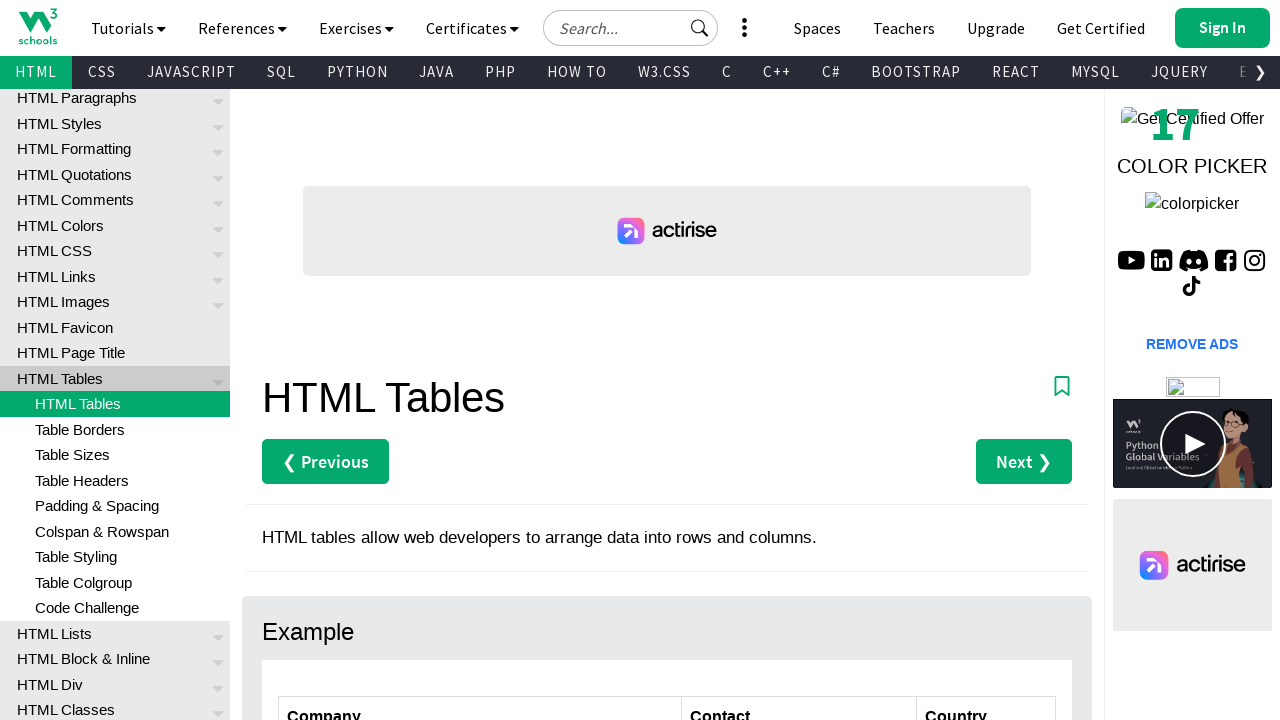

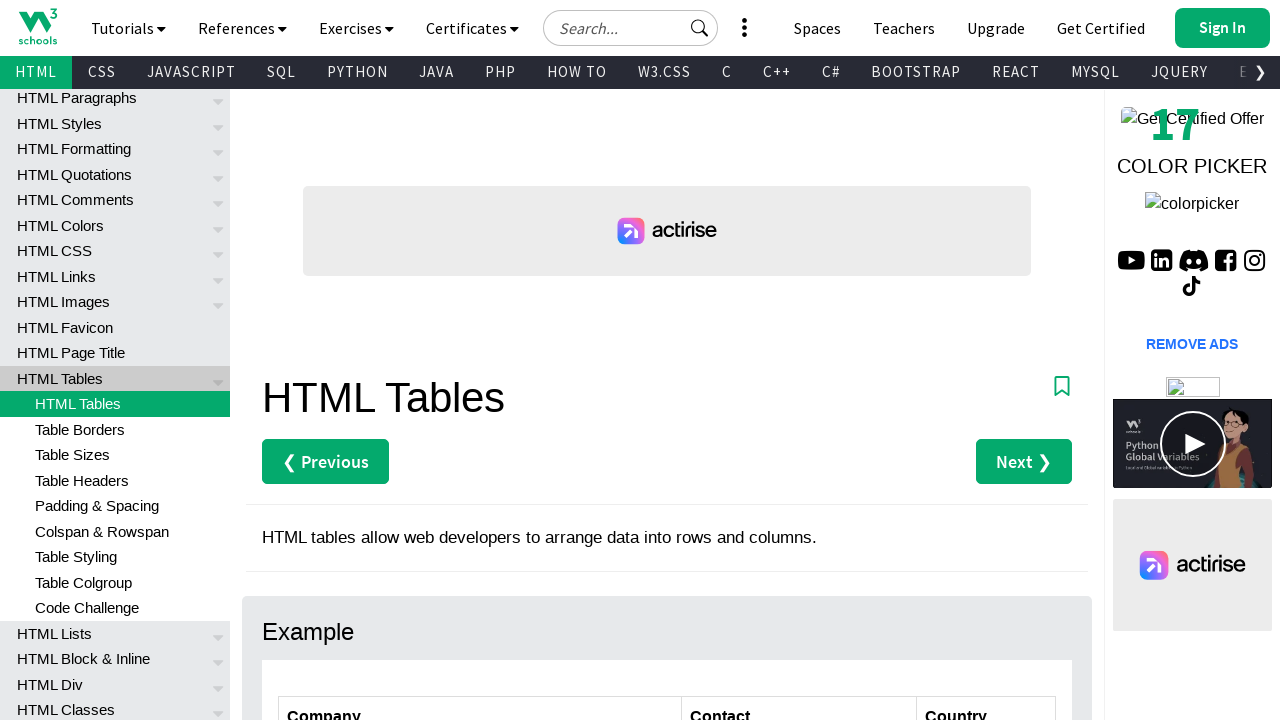